Navigates to the Selenium downloads page and clicks on the Selenium Server JAR download link to initiate a download.

Starting URL: https://www.selenium.dev/downloads/

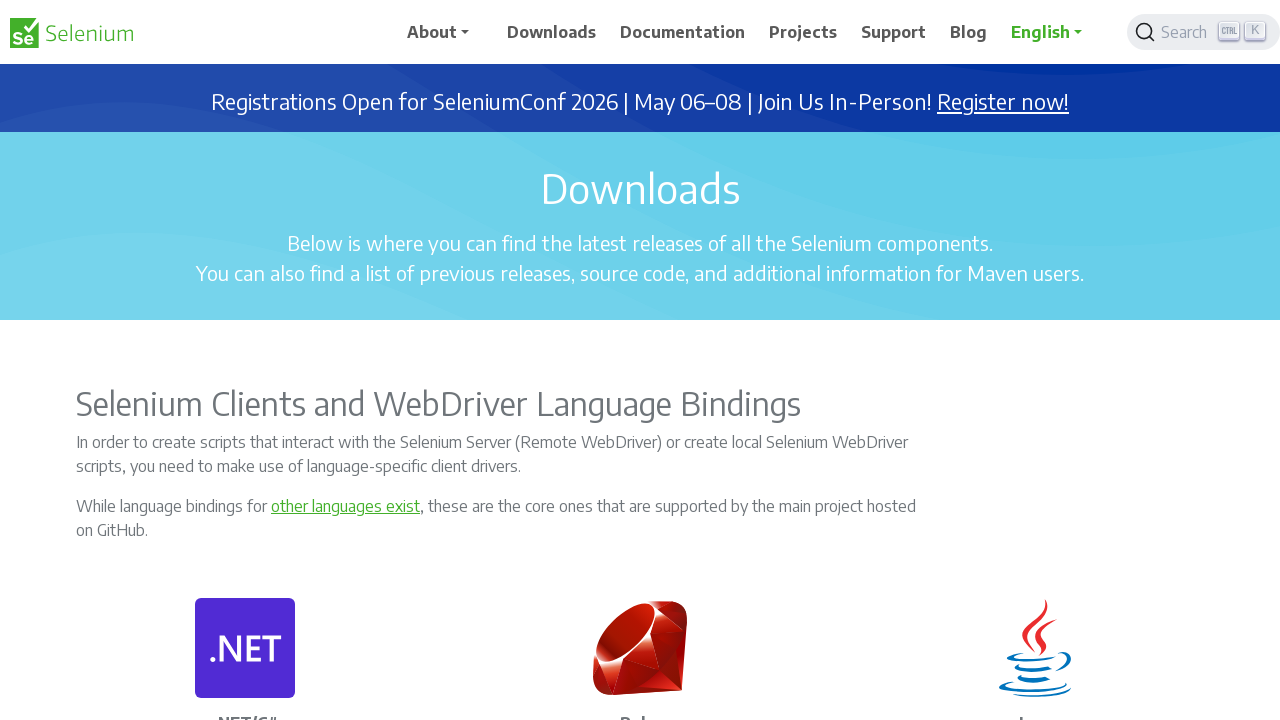

Navigated to Selenium downloads page
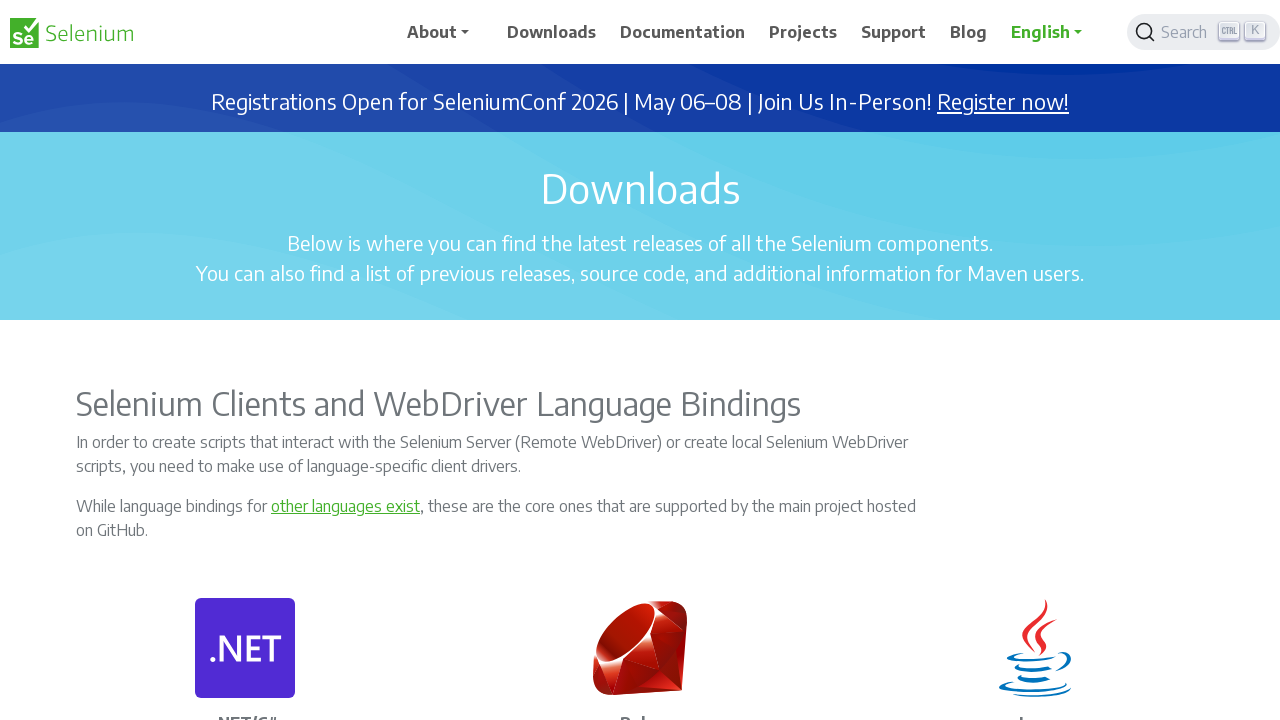

Clicked on Selenium Server JAR download link at (830, 361) on a[href*='selenium-server'][href$='.jar']
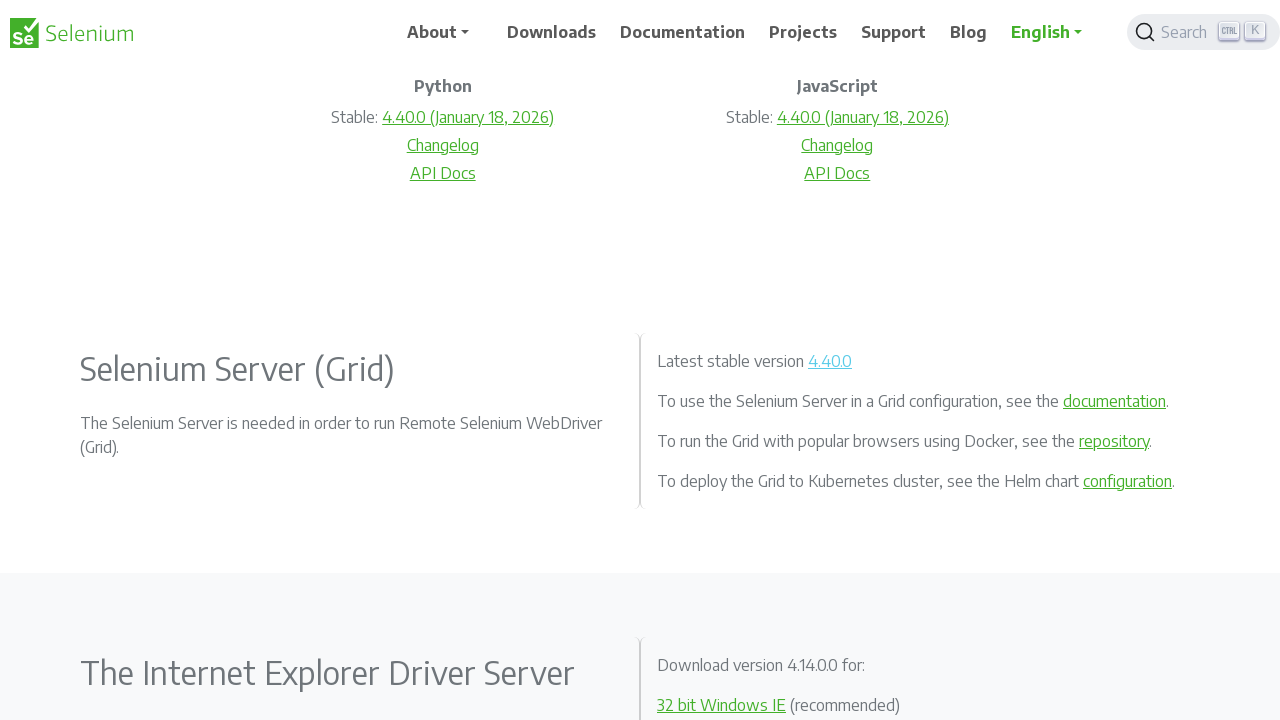

Waited 3 seconds for download to initiate
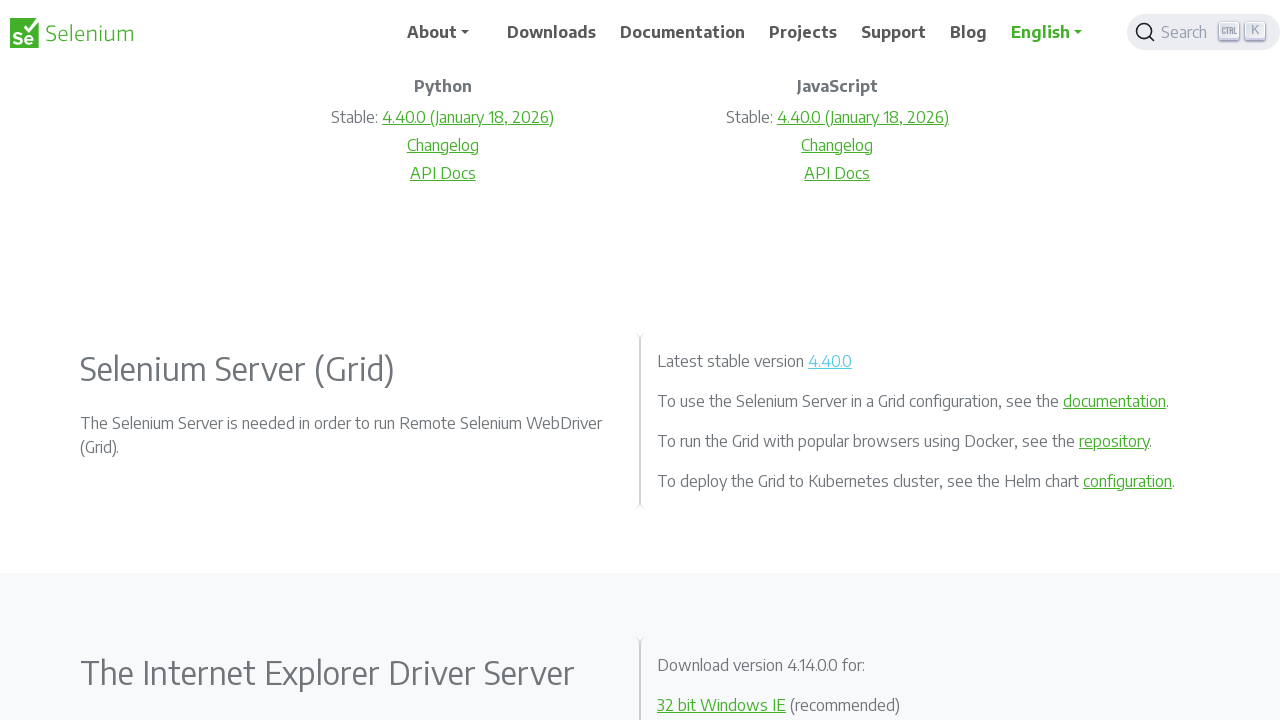

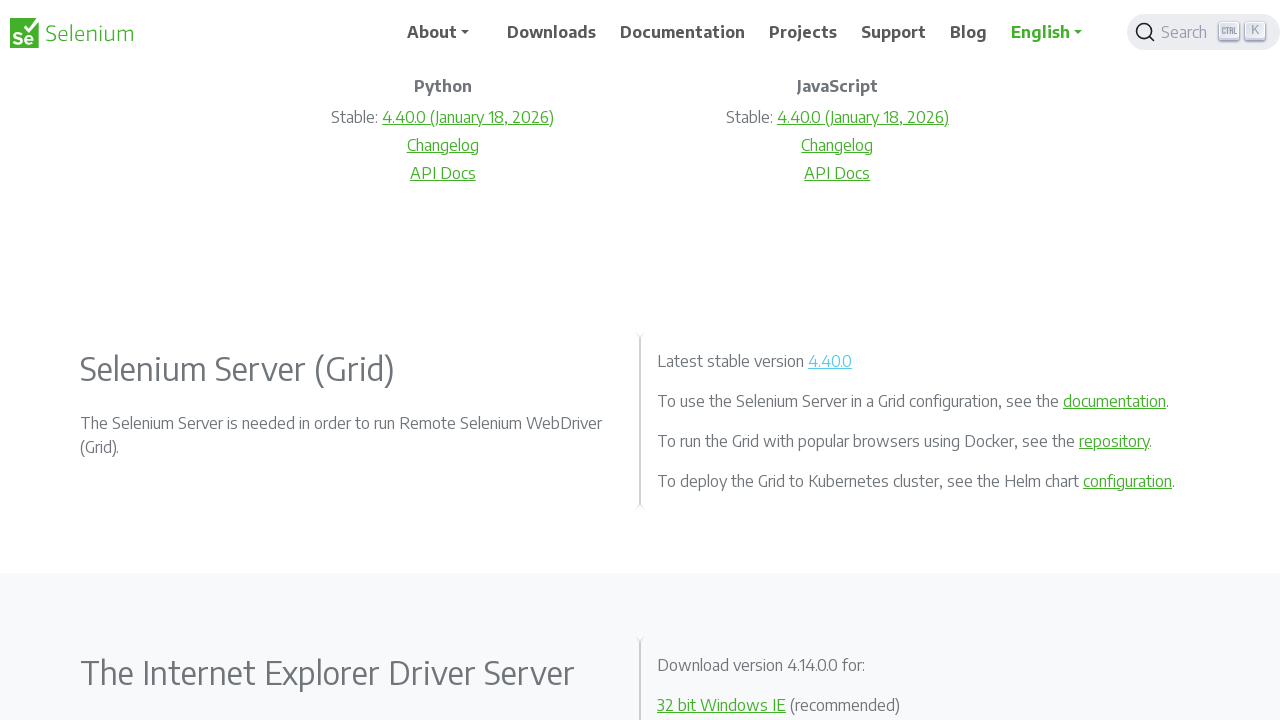